Tests creating a new category in a scheduling system by clicking the create button, filling in the name and description fields, and saving the form.

Starting URL: https://schedulingengsoftware.budibase.app/app/schedulingsystem#/categoria

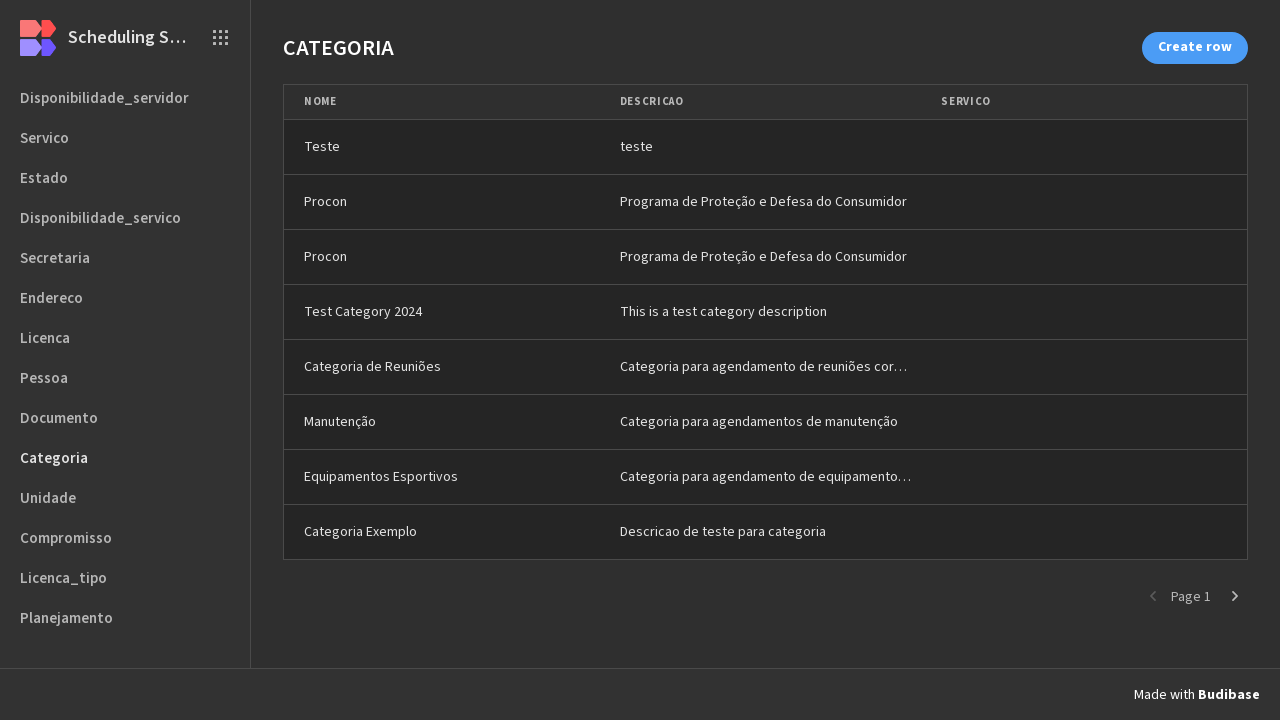

Waited for create category button to load
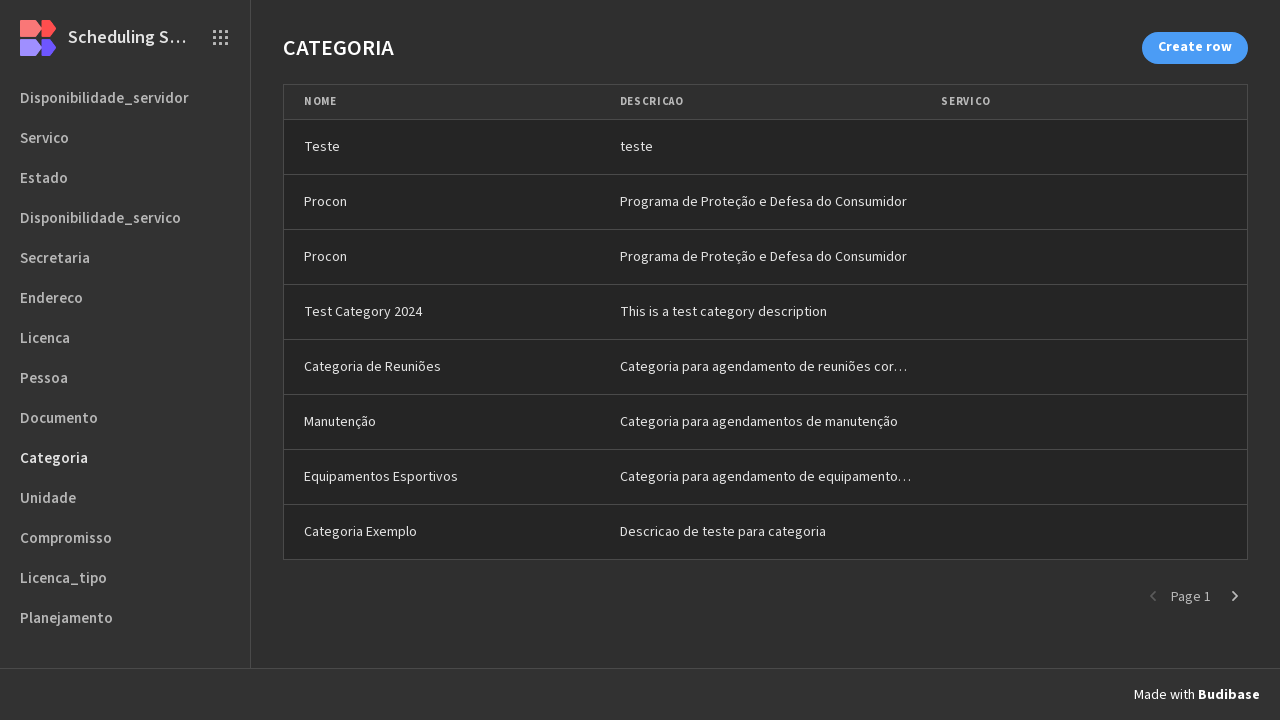

Clicked create category button at (1195, 48) on xpath=/html/body/div[2]/div/div/div[1]/div/div[1]/div/div[1]/div[2]/div/div/div/
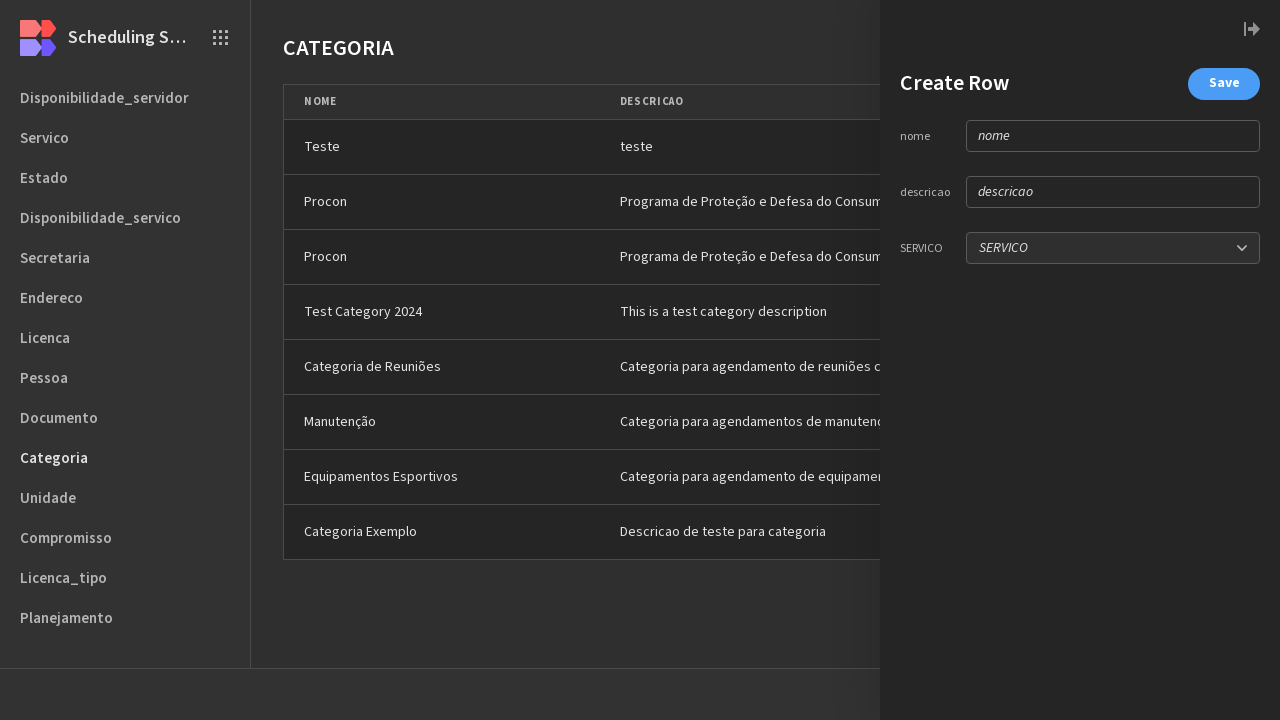

Filled category name field with 'Equipamentos Esportivos' on xpath=/html/body/div[2]/div/div/div[1]/div/div[1]/div/div[2]/div[2]/div/div/div/
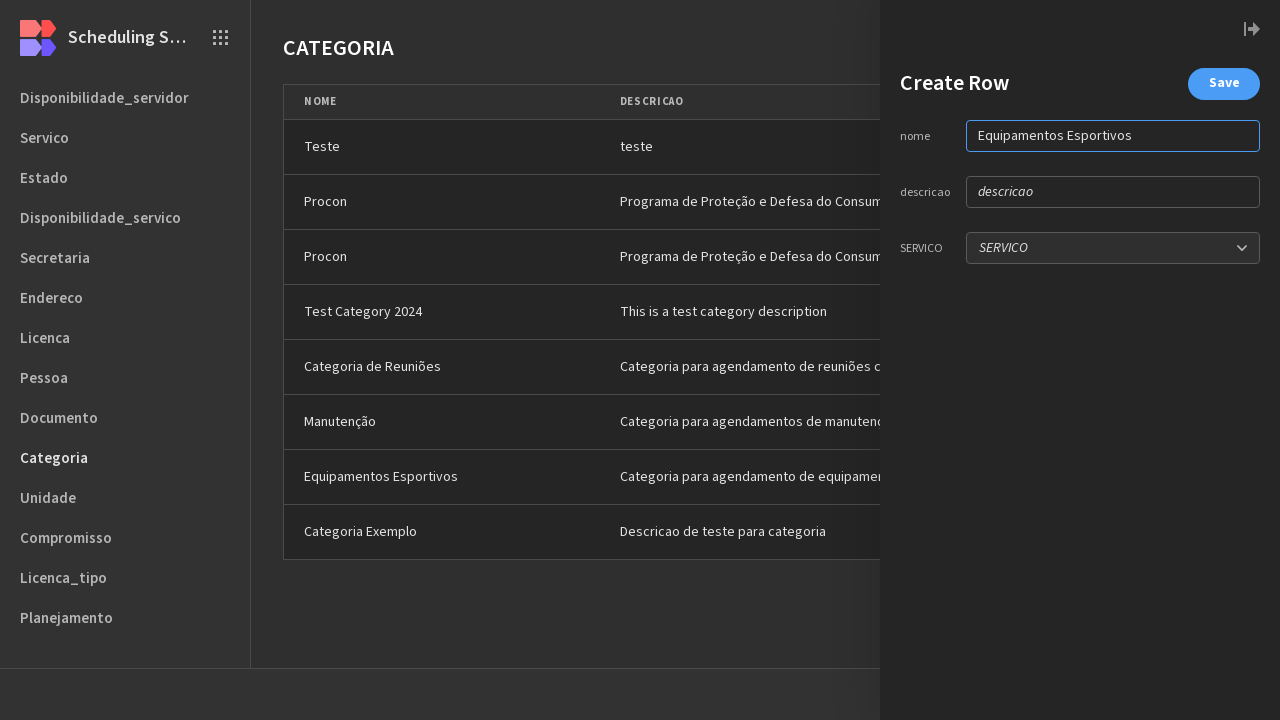

Filled category description field with 'Categoria para agendamento de equipamentos esportivos' on xpath=/html/body/div[2]/div/div/div[1]/div/div[1]/div/div[2]/div[2]/div/div/div/
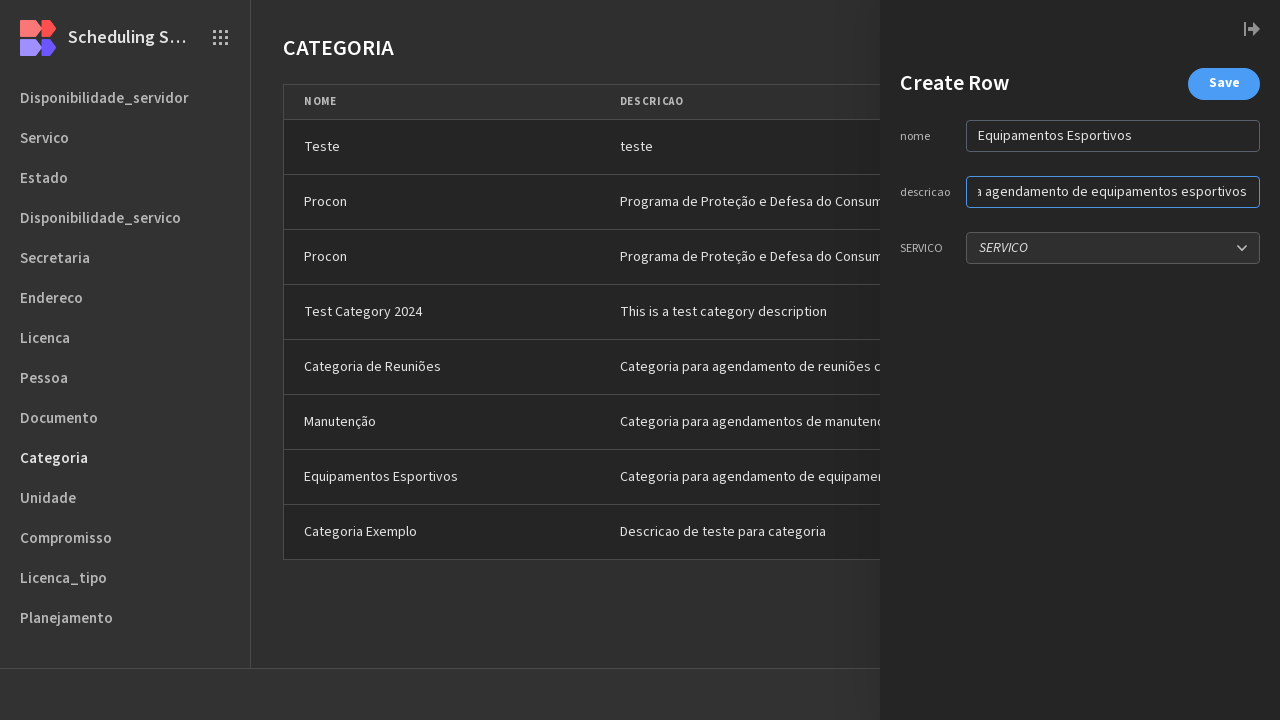

Clicked save button to create category at (1224, 84) on xpath=/html/body/div[2]/div/div/div[1]/div/div[1]/div/div[2]/div[2]/div/div/div/
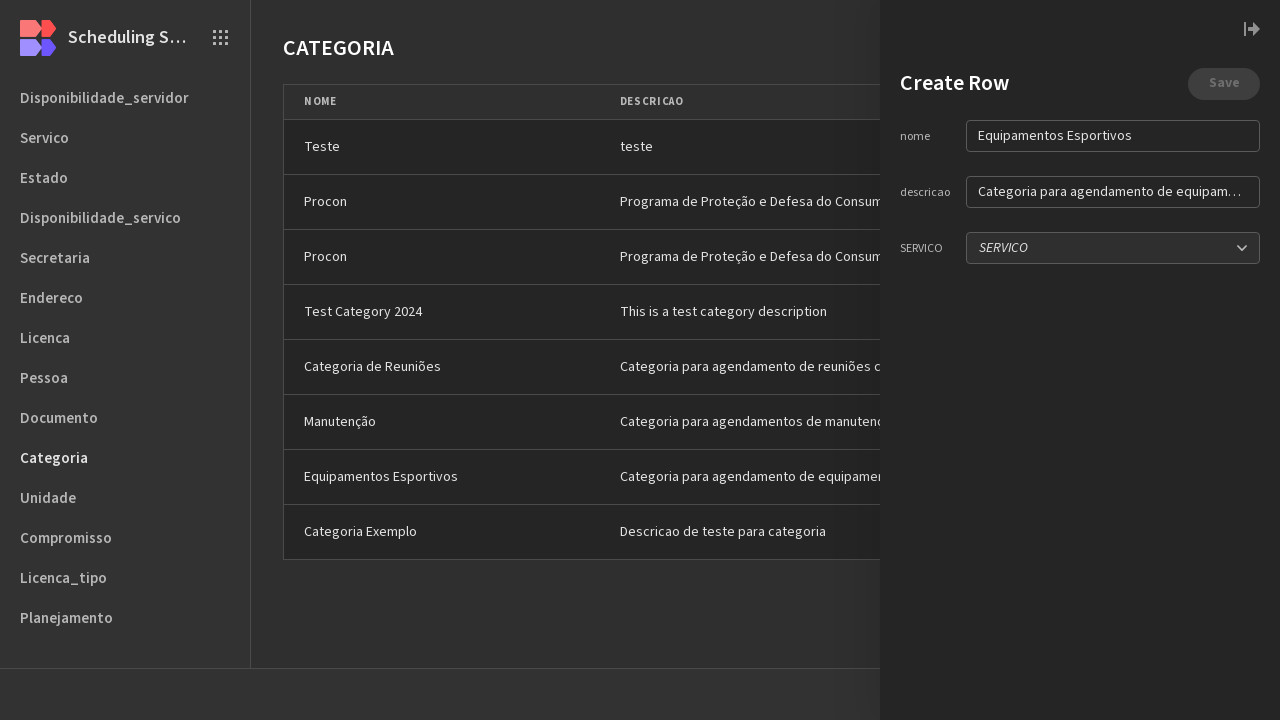

Confirmed category 'Equipamentos Esportivos' was successfully created
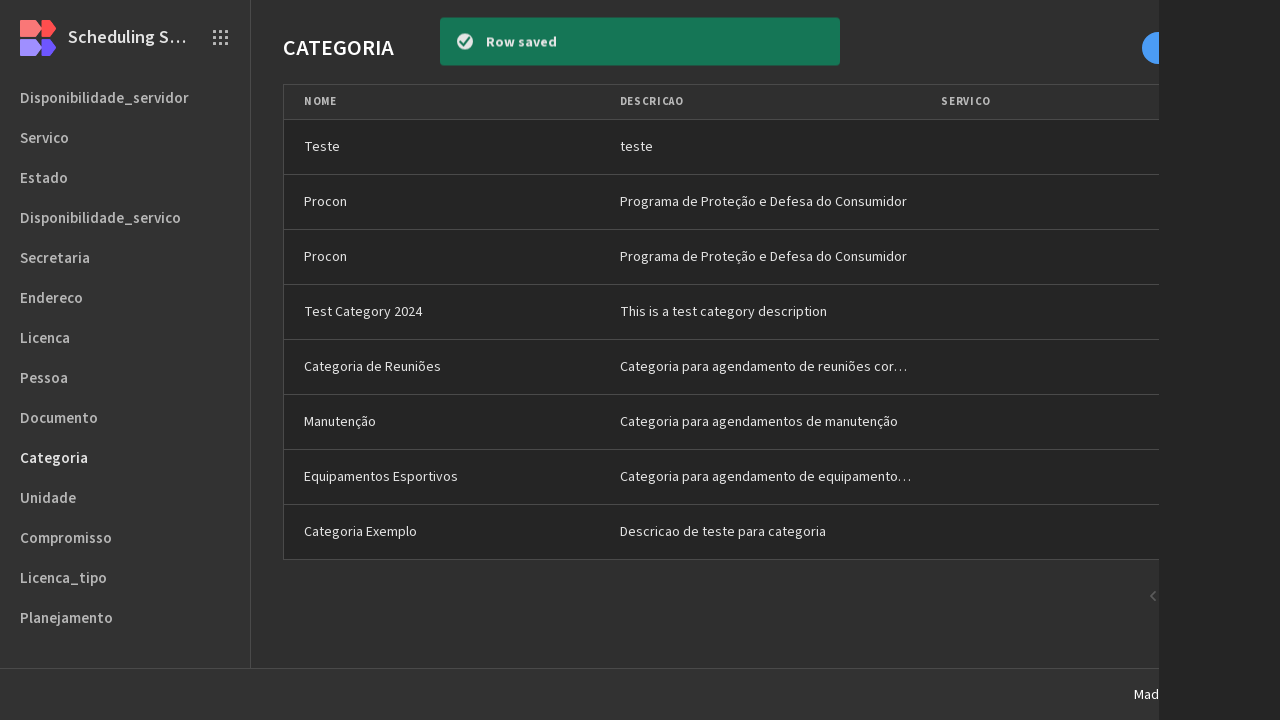

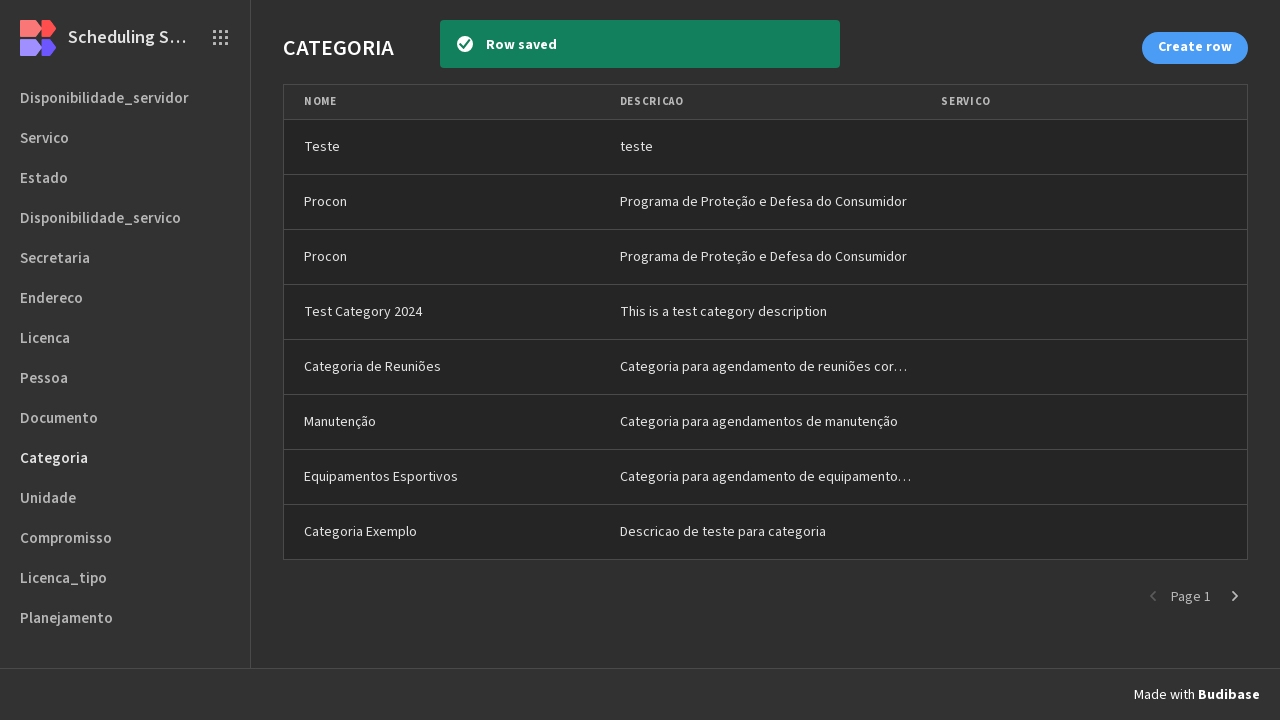